Clicks a button to populate sessionStorage and verifies the storage values are set correctly

Starting URL: https://example.cypress.io/commands/storage

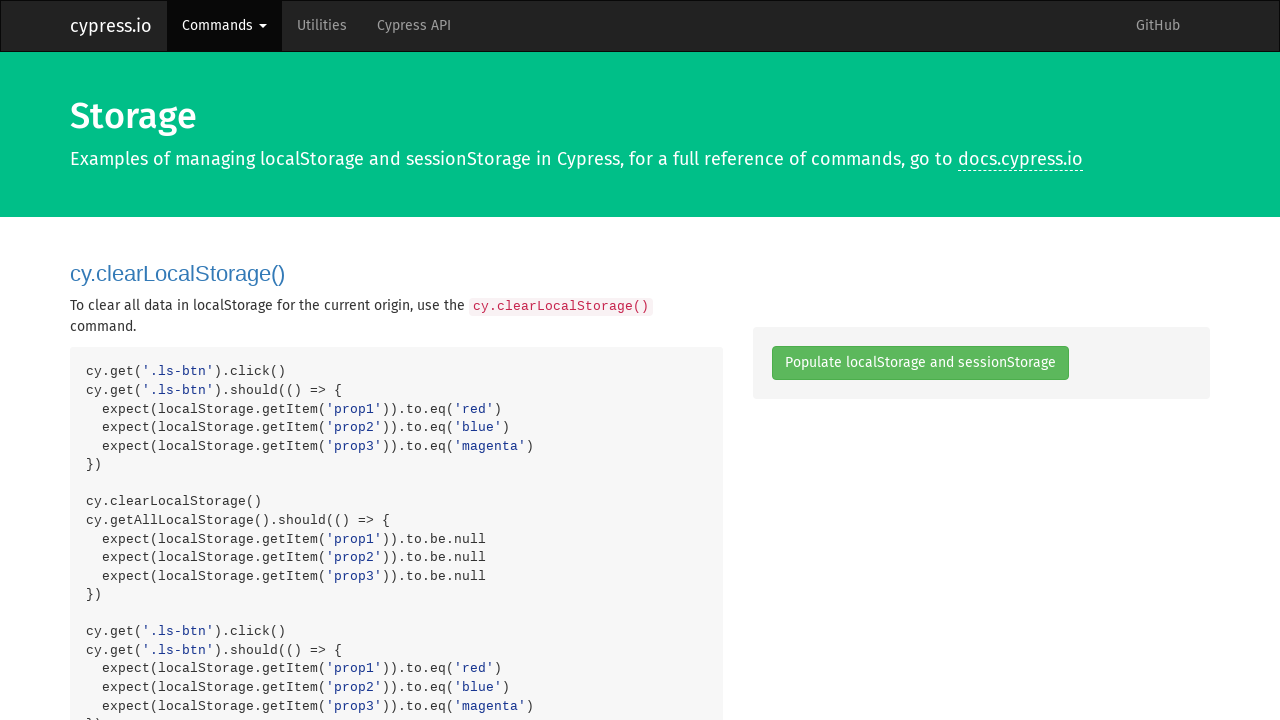

Clicked the localStorage button to populate sessionStorage at (920, 363) on .ls-btn
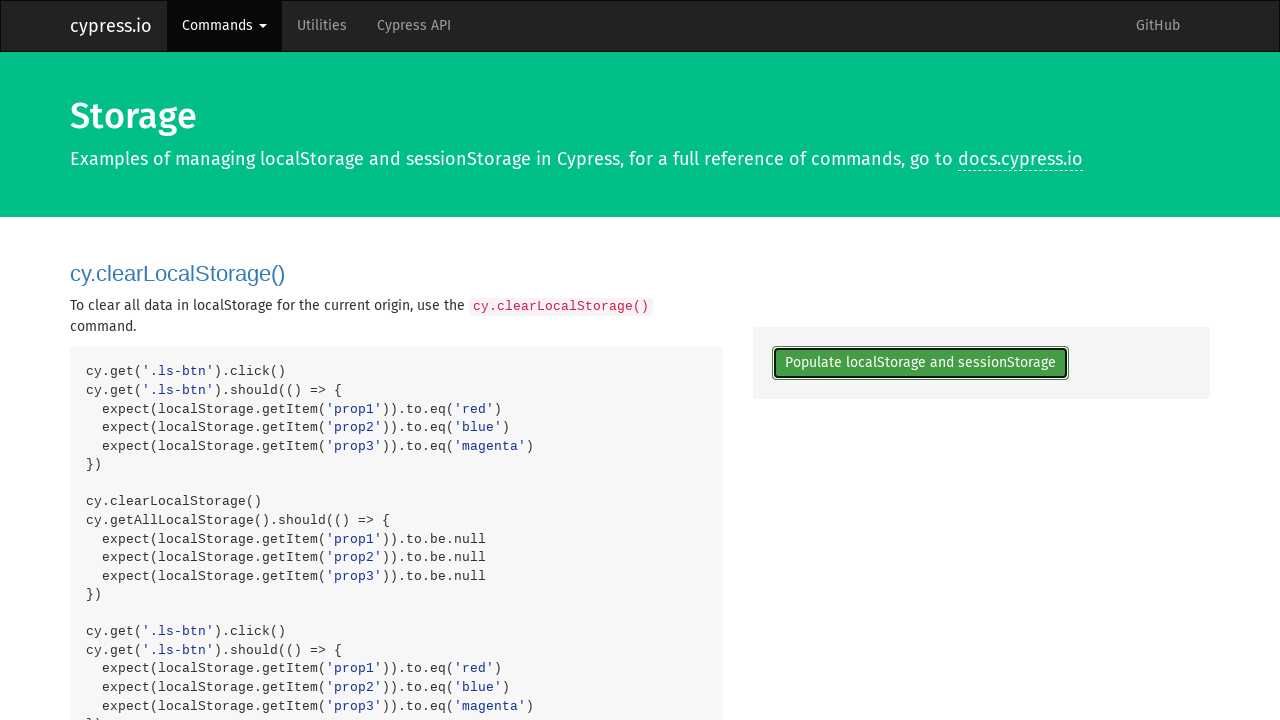

Waited for sessionStorage to be populated
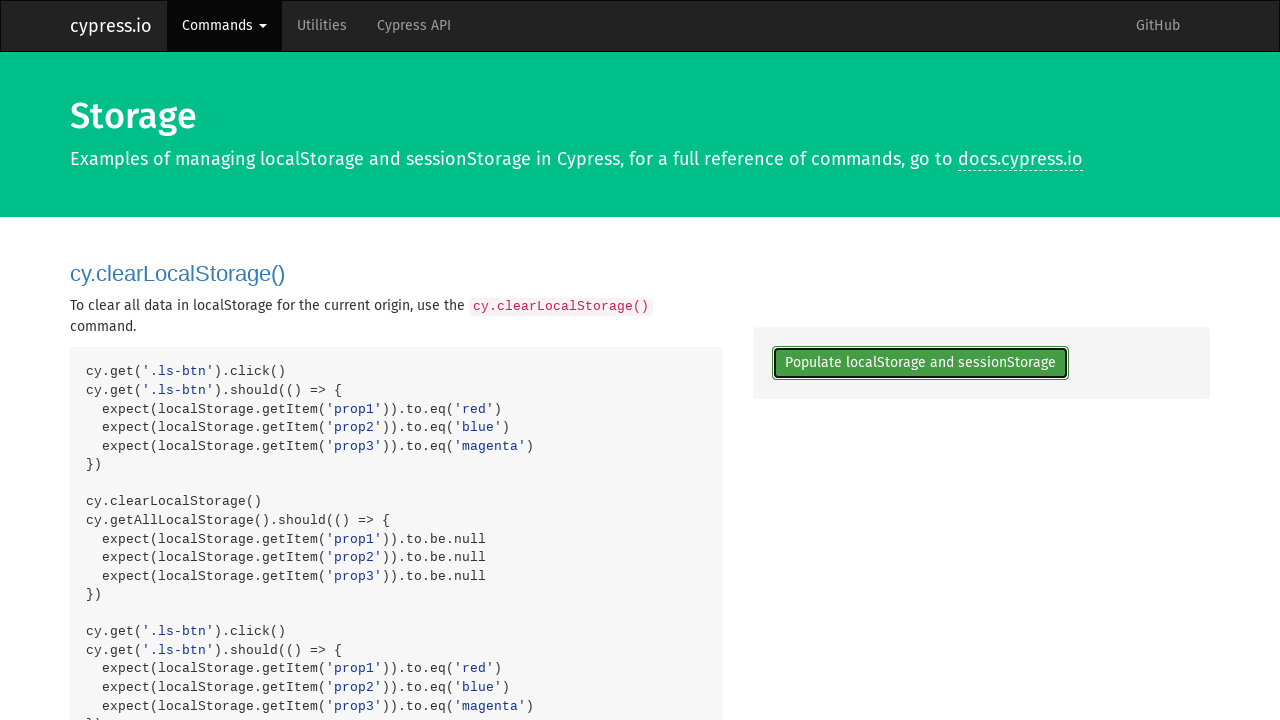

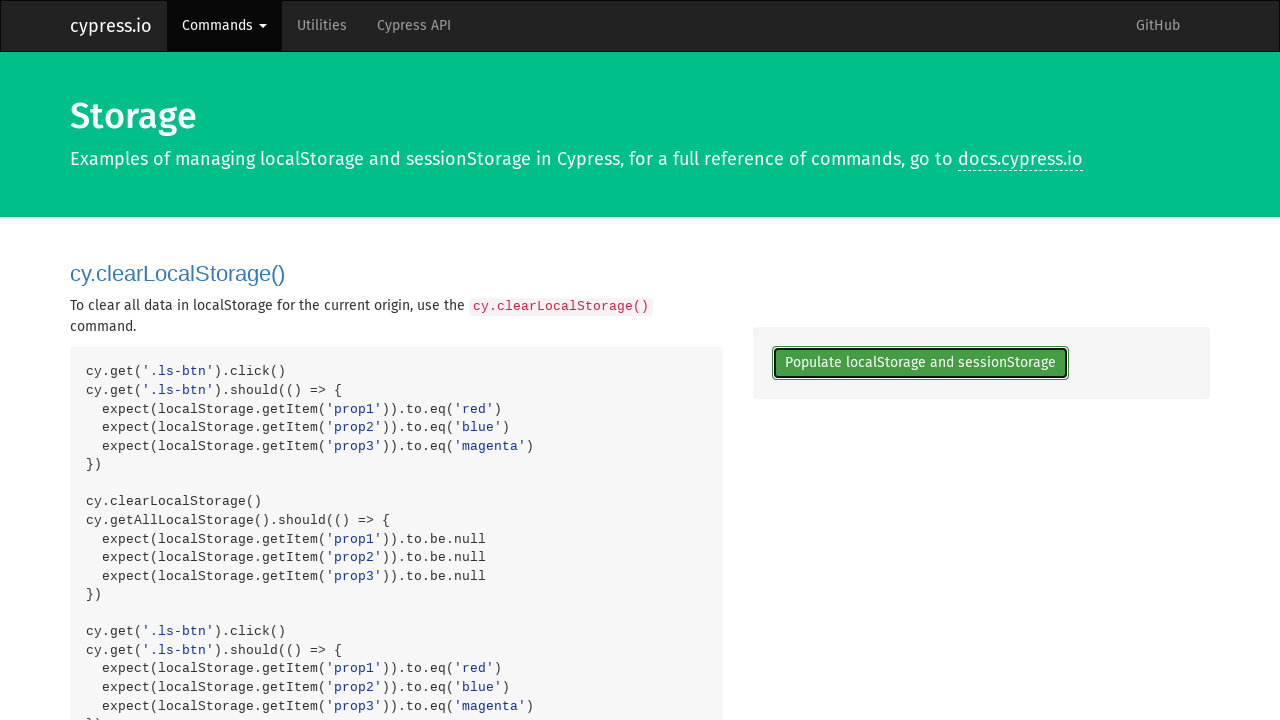